Navigates to the OrangeHRM demo portal and verifies that the page title contains "OrangeHRM"

Starting URL: https://opensource-demo.orangehrmlive.com/

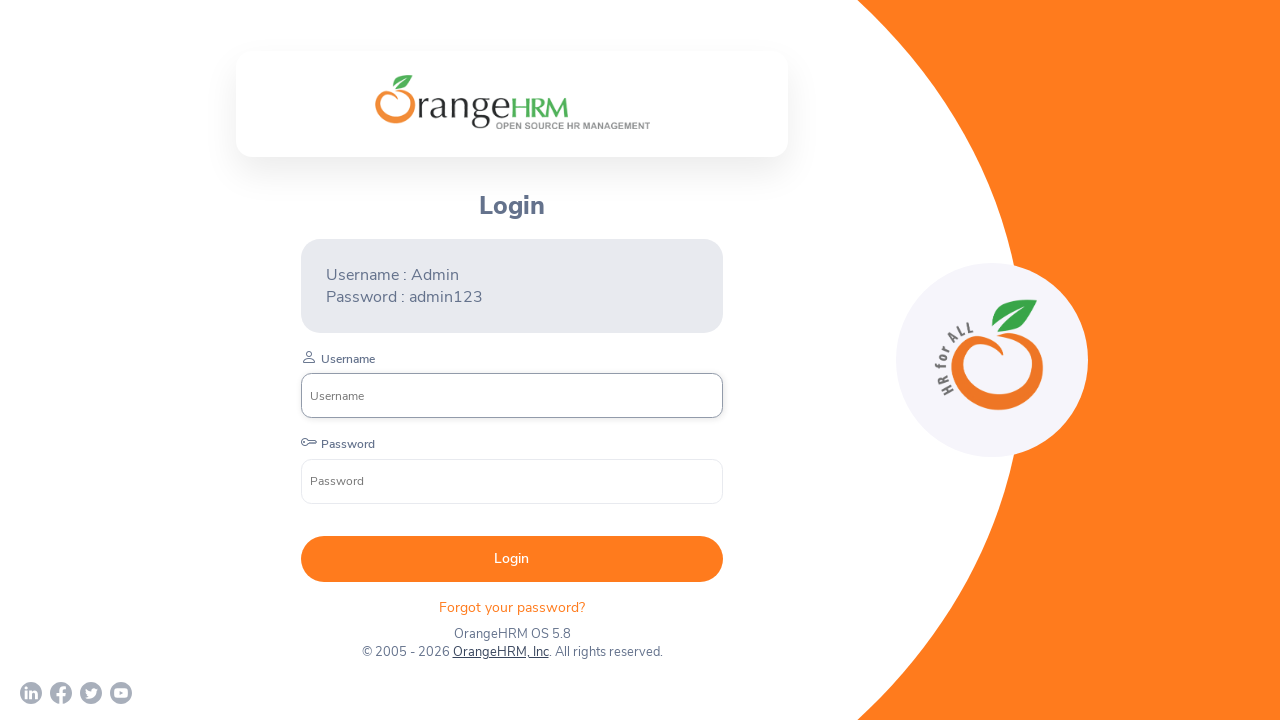

Navigated to OrangeHRM demo portal
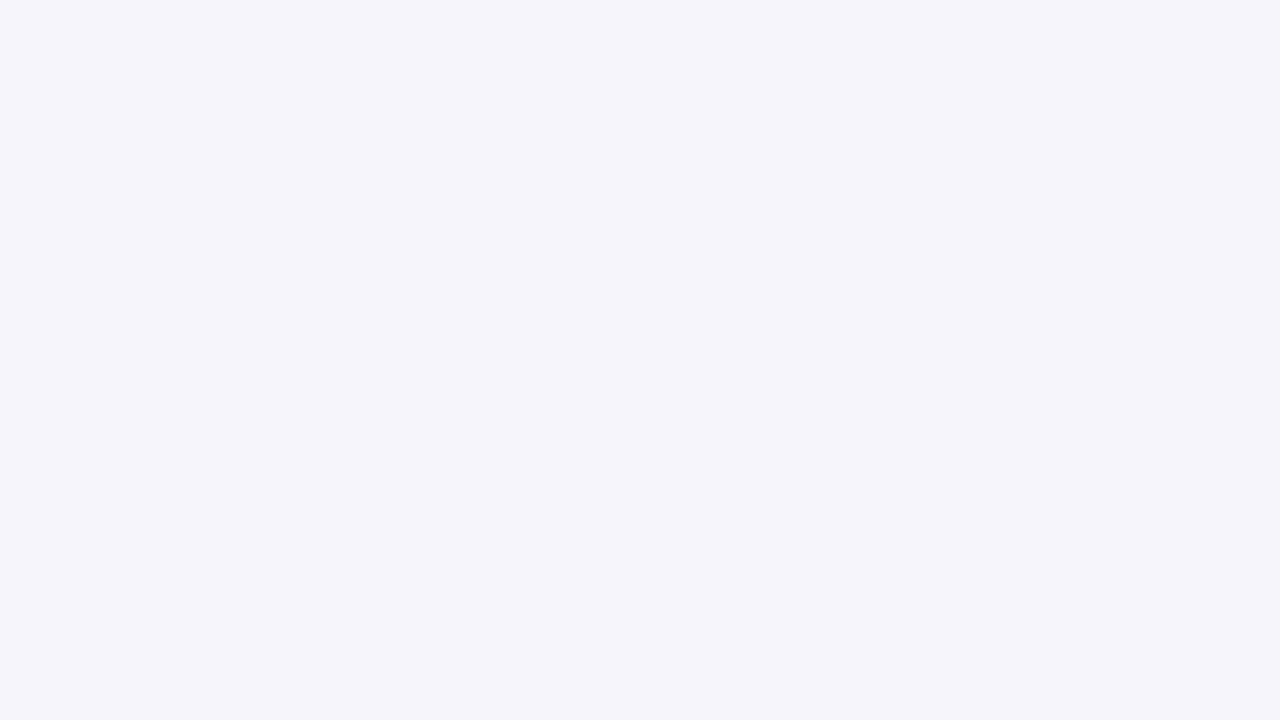

Retrieved page title
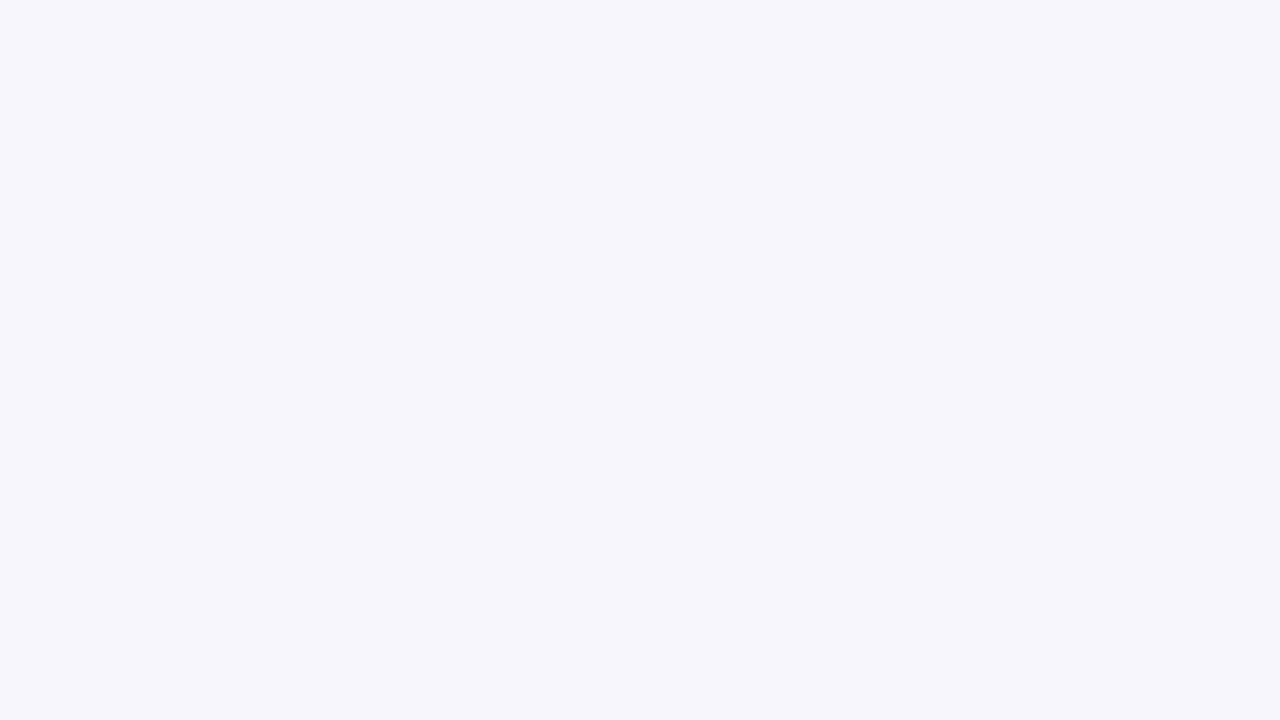

Set expected title to 'OrangeHRM'
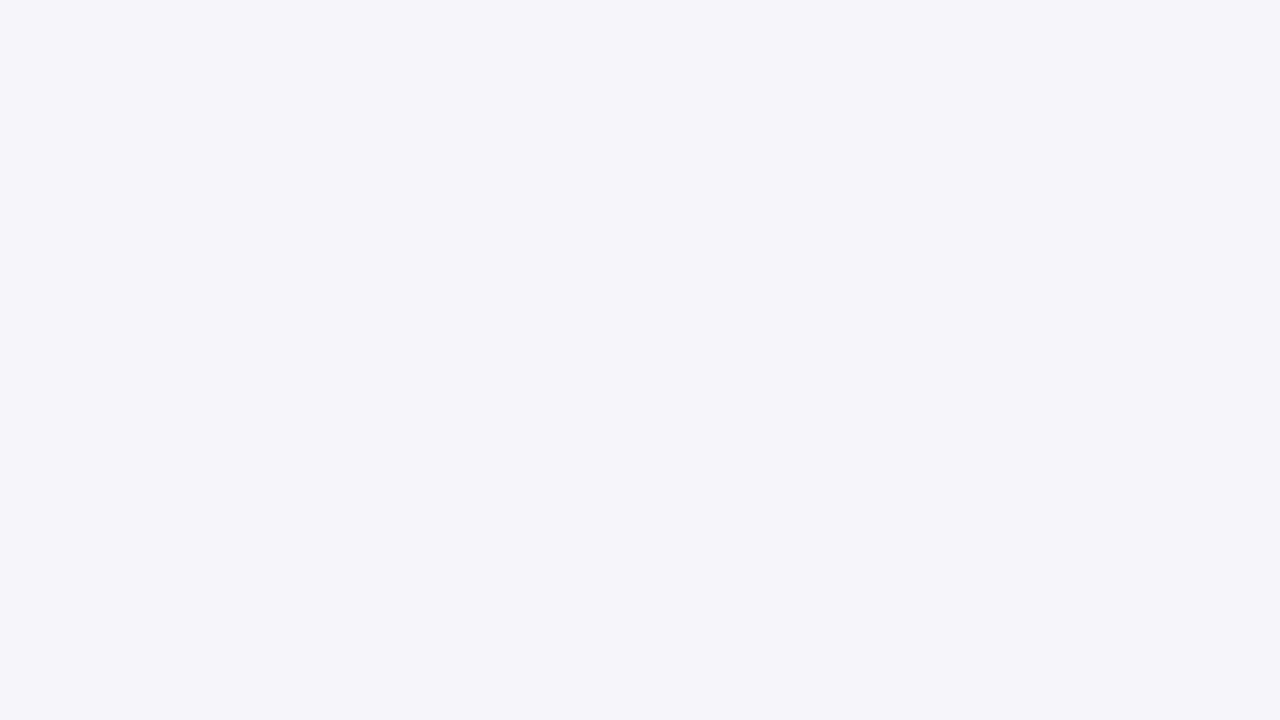

Assertion passed: page title 'OrangeHRM' contains 'OrangeHRM'
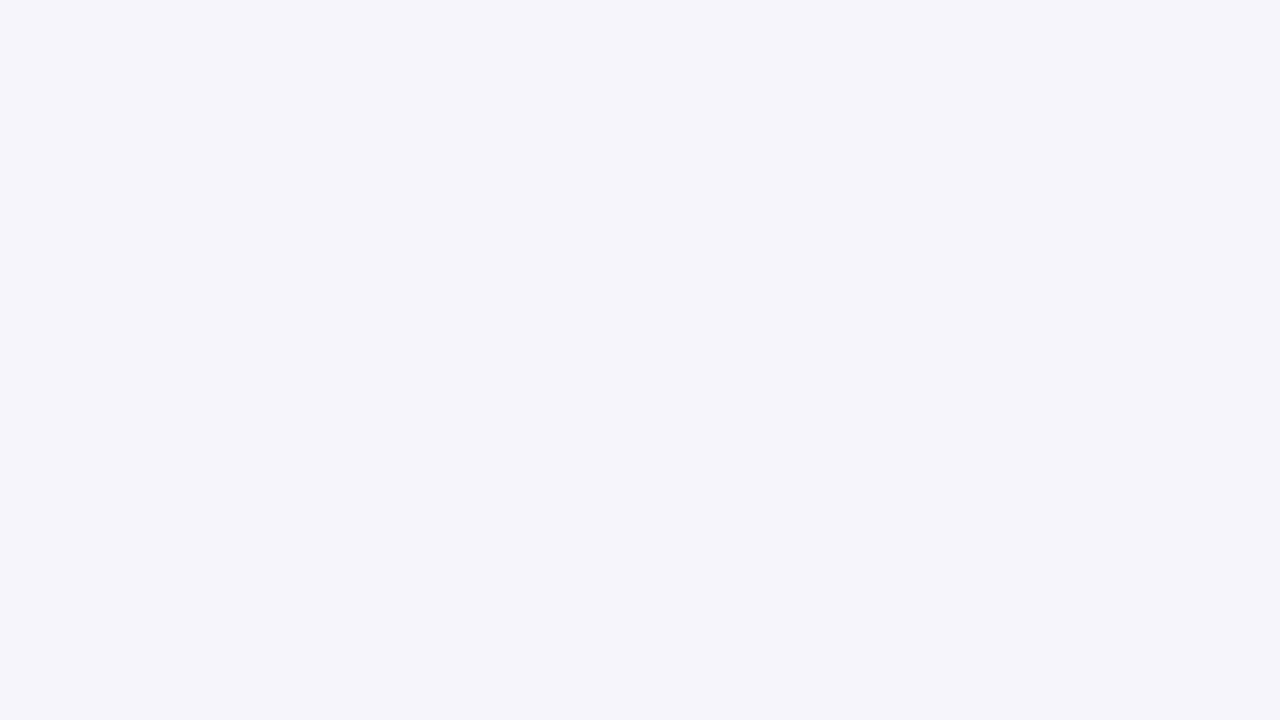

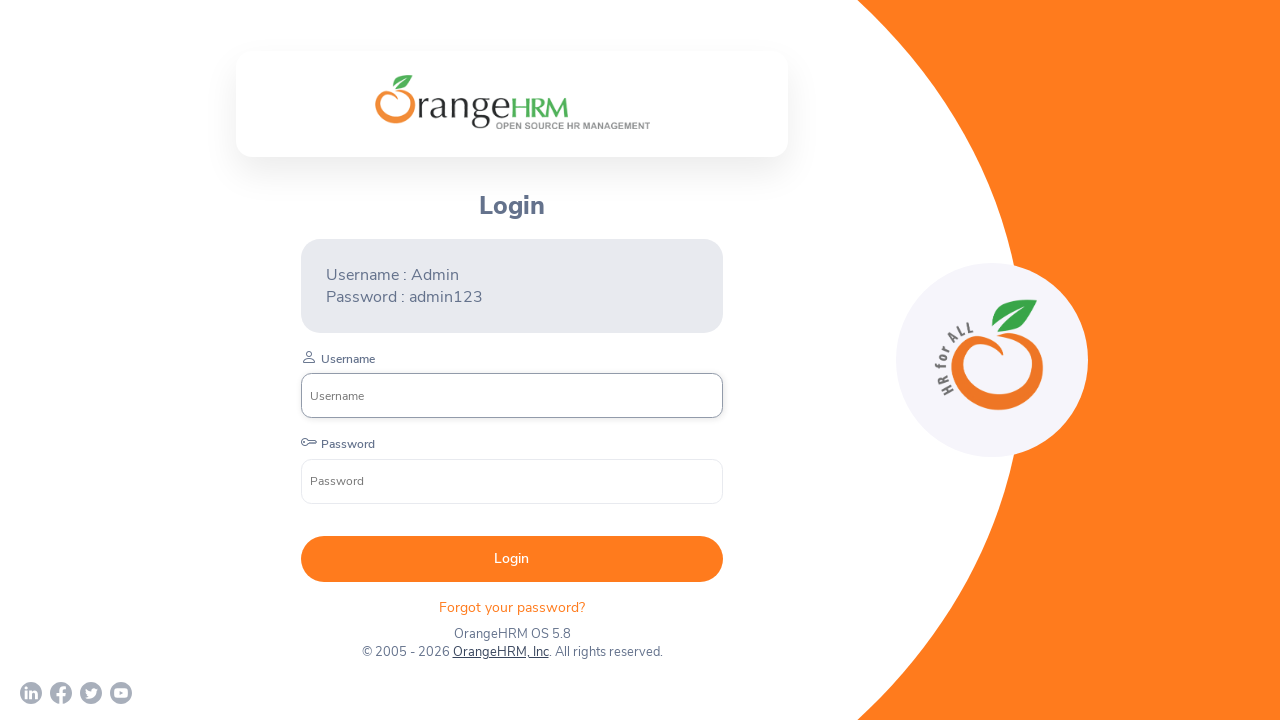